Tests various browser window management operations including maximizing, minimizing, fullscreen, resizing, and repositioning the browser window on the Selenium documentation website

Starting URL: https://www.selenium.dev/

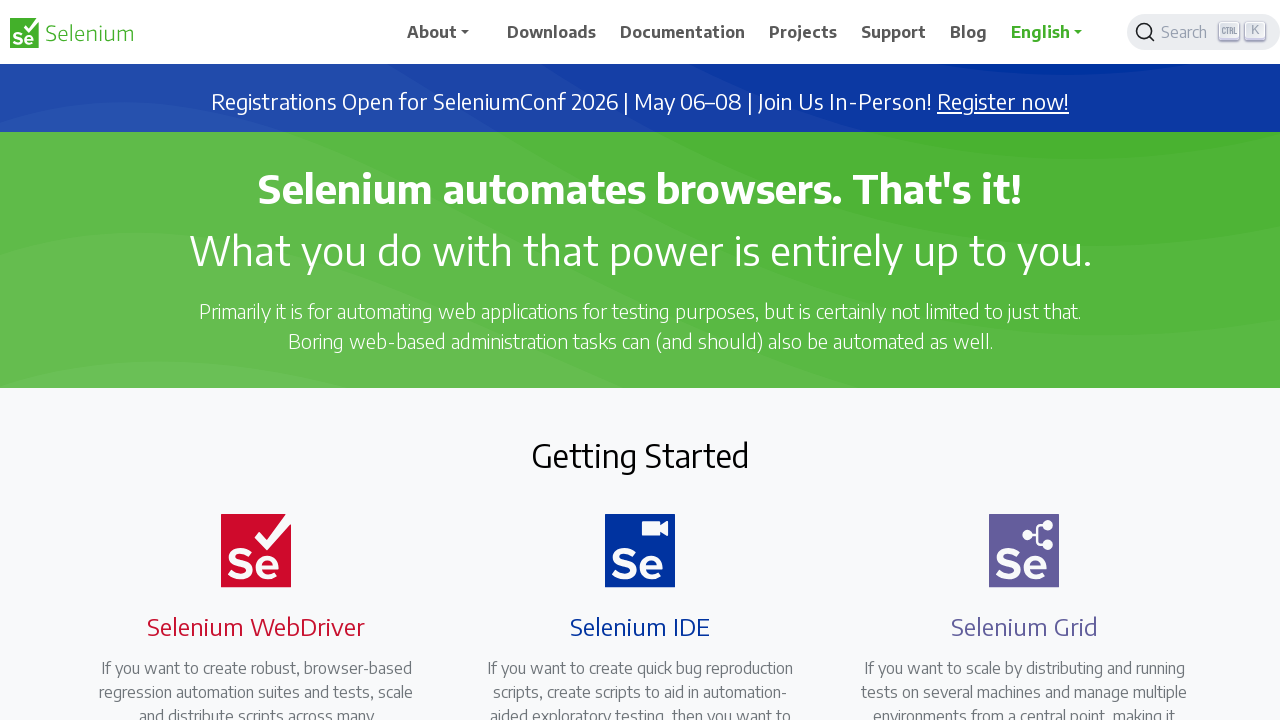

Set viewport size to 1920x1080 (maximized)
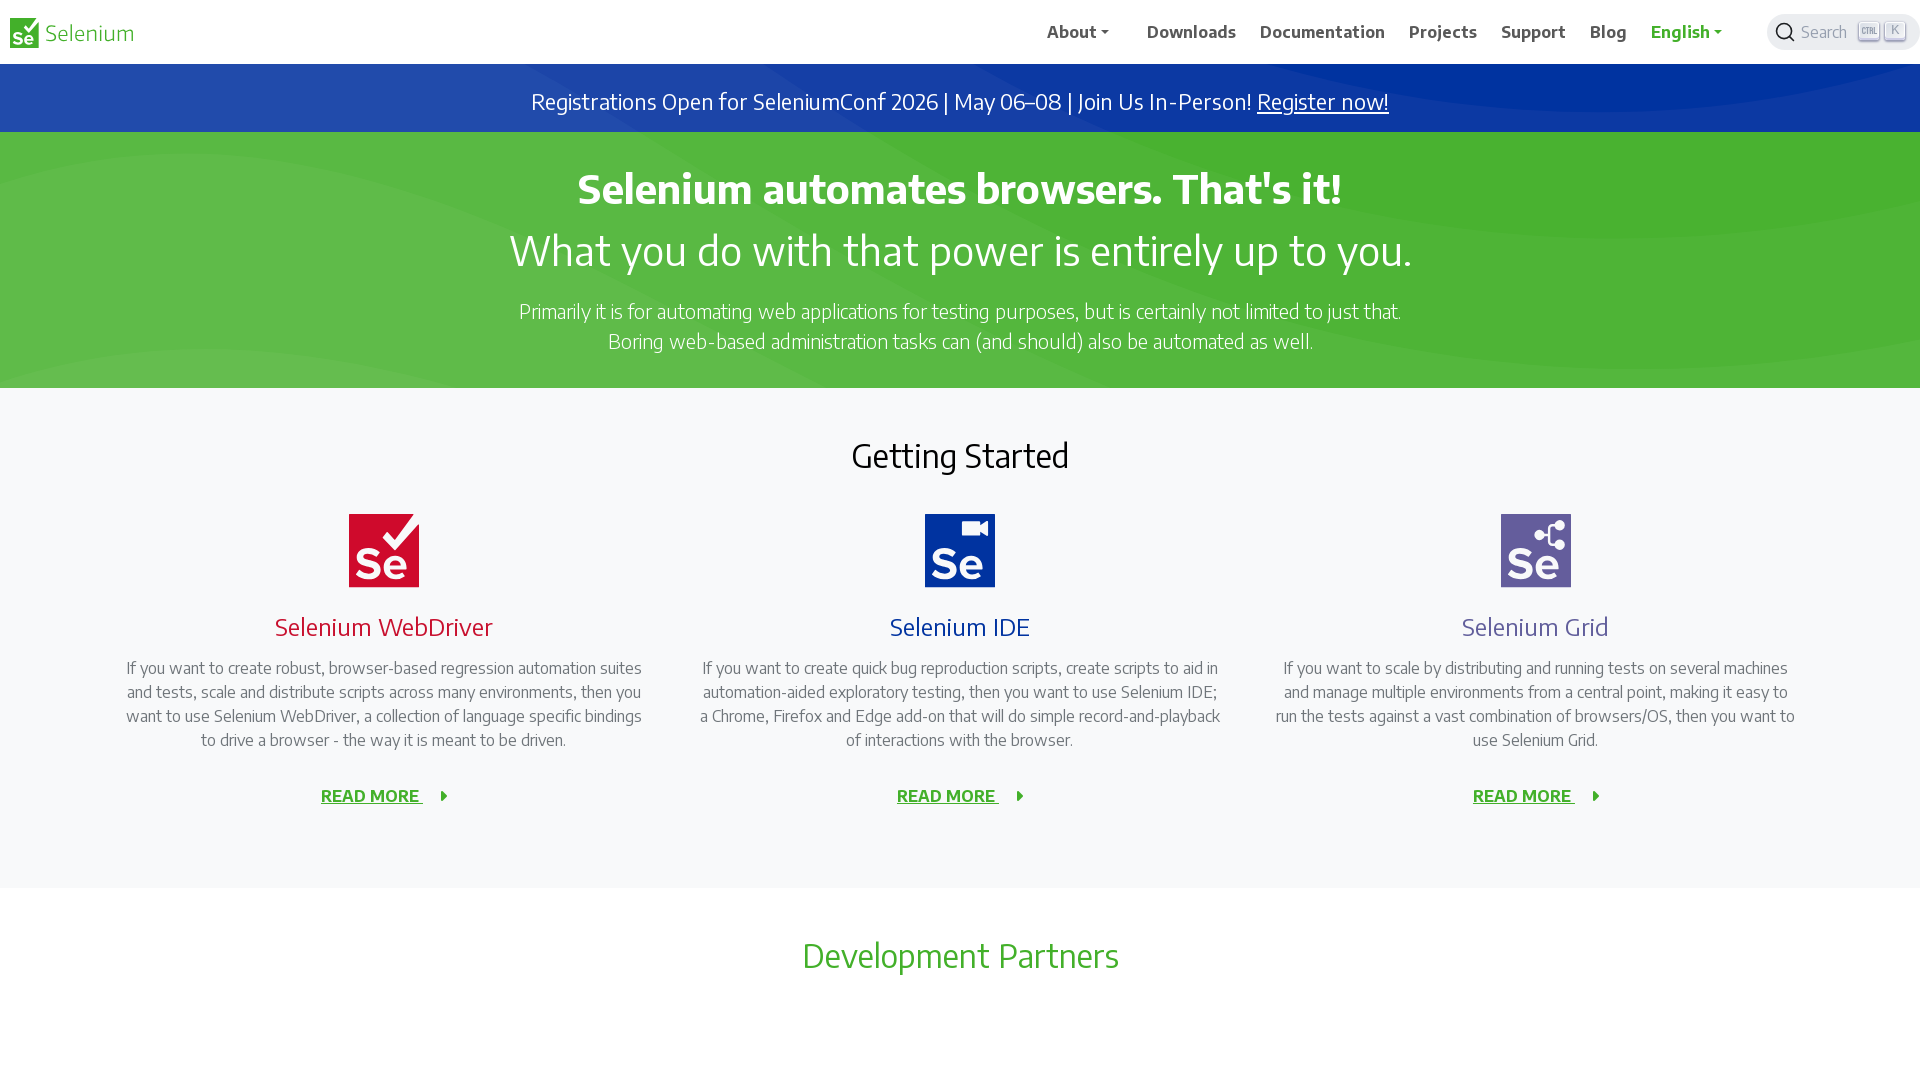

Set viewport size to 1920x1080 (fullscreen equivalent)
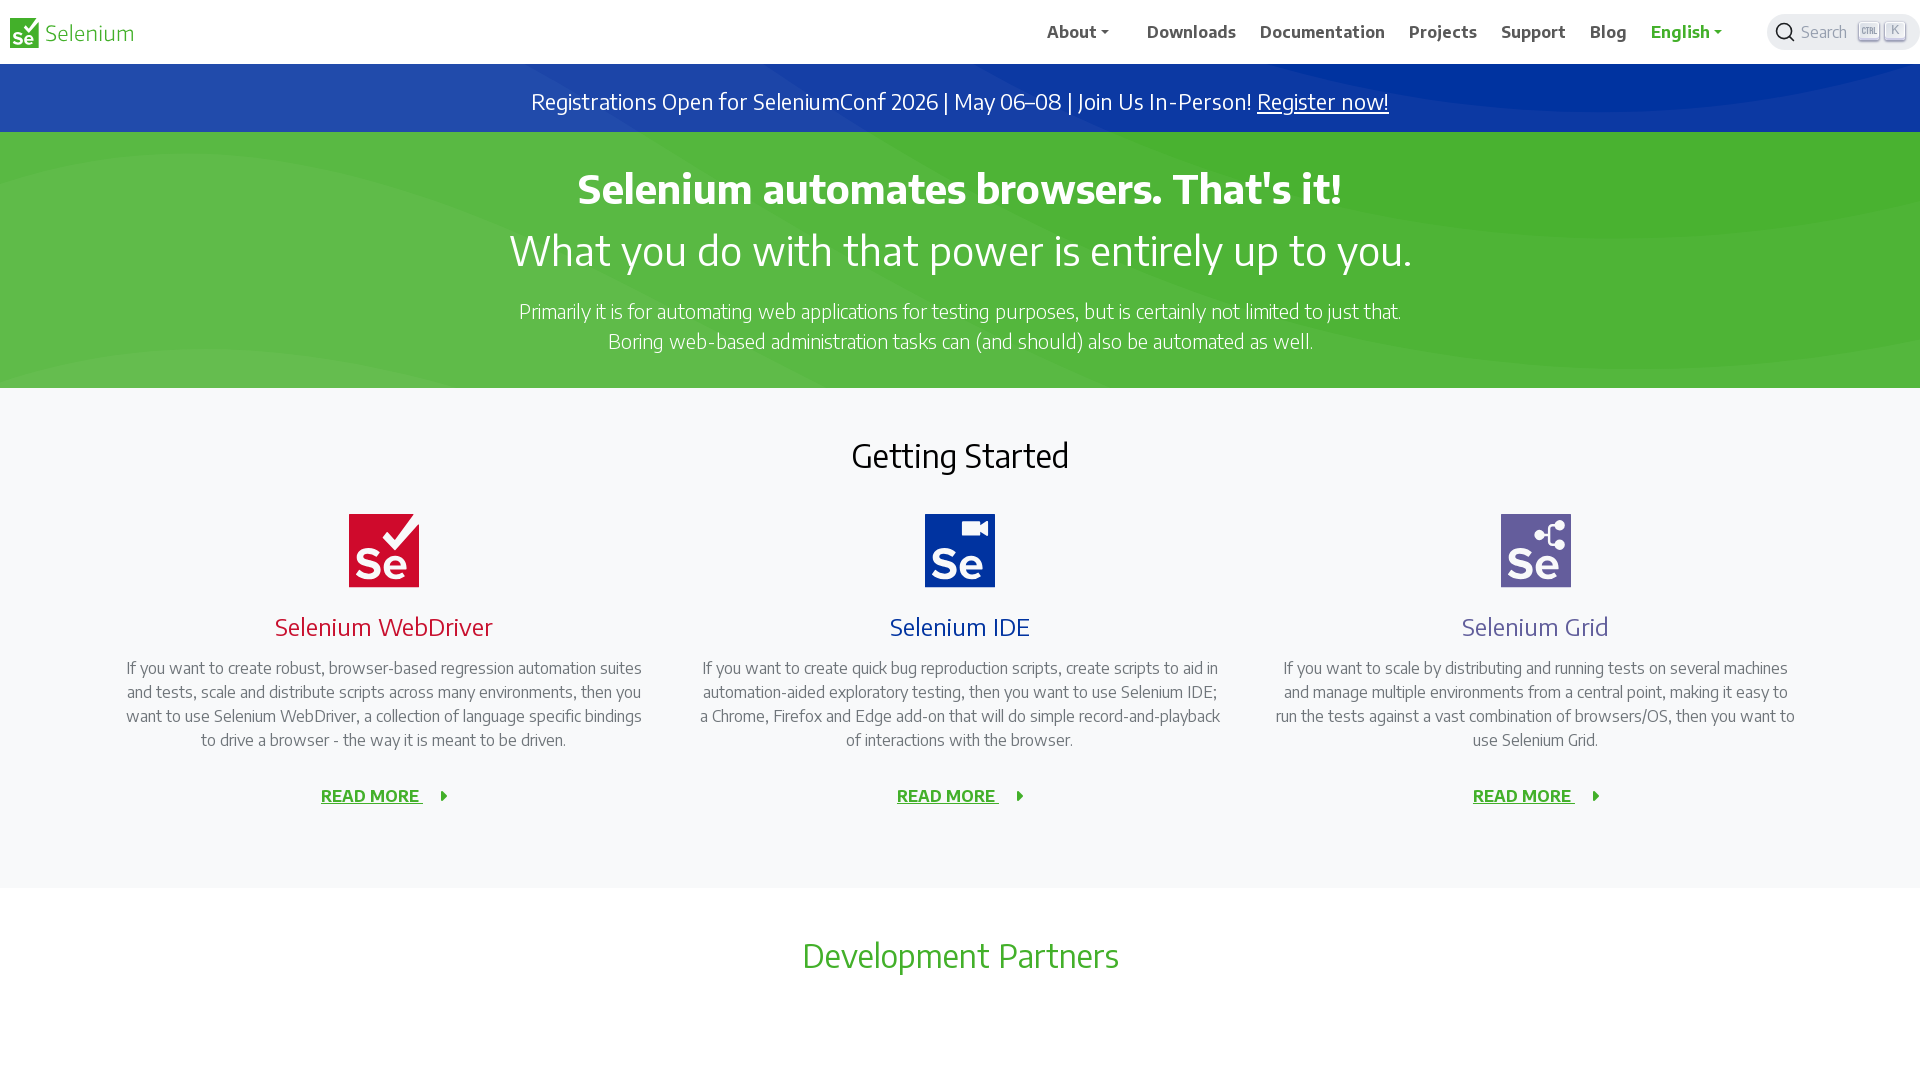

Retrieved current viewport size: 1920x1080
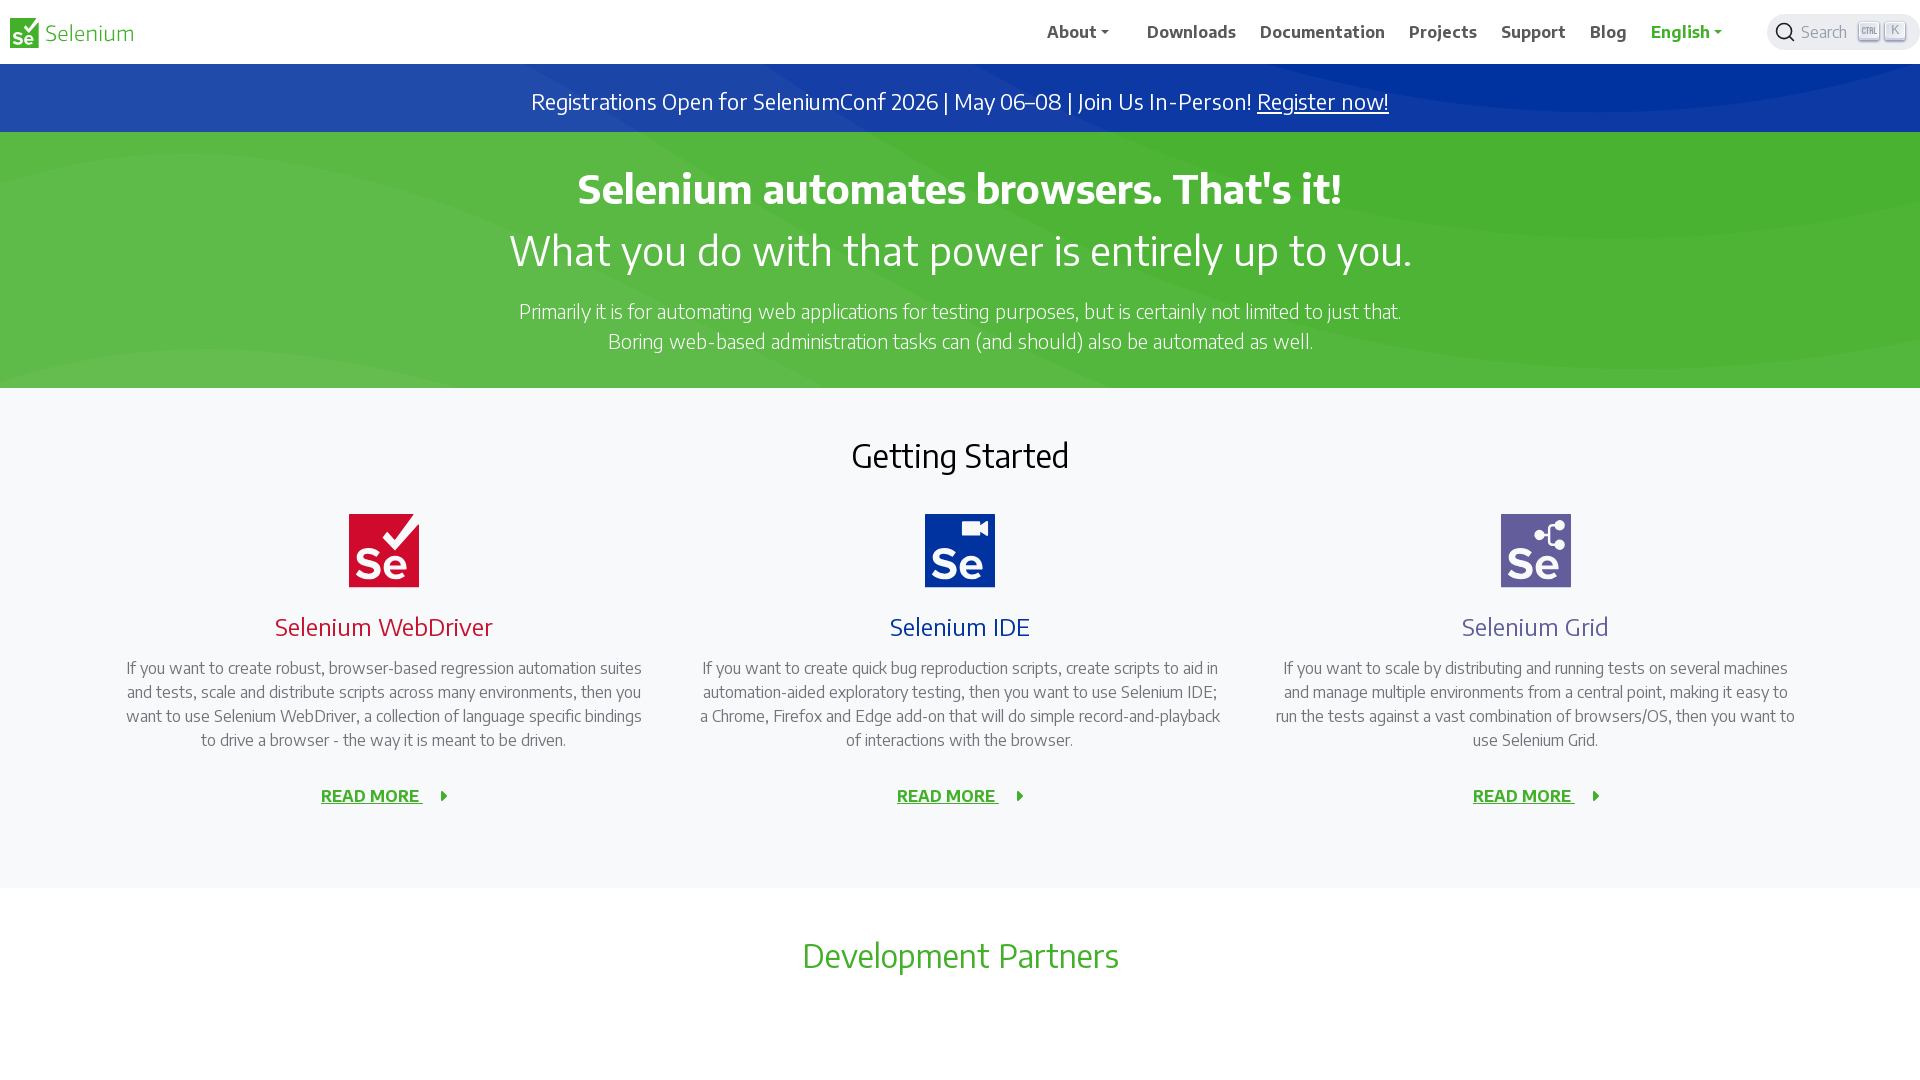

Set viewport size to 600x300 (custom resize)
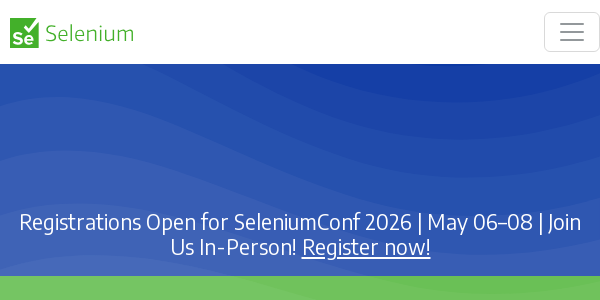

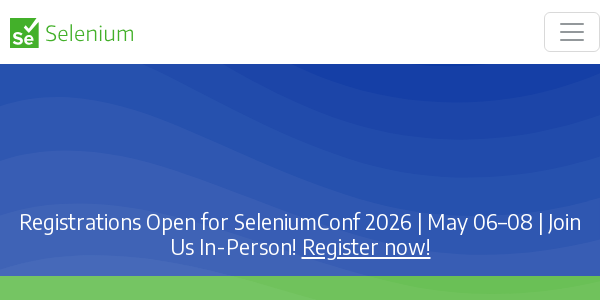